Tests browser navigation by navigating to the about page, then using back and forward buttons to verify navigation history works correctly

Starting URL: https://ceshiren.com

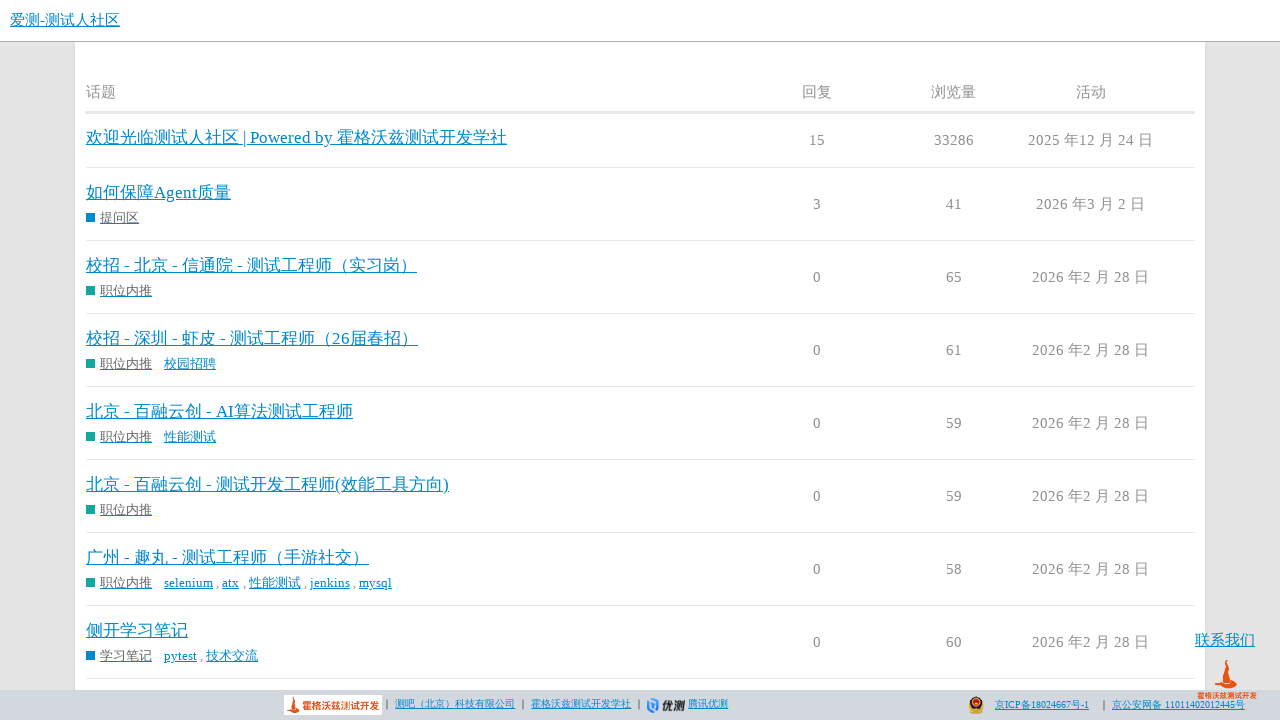

Waited for initial page to load (domcontentloaded)
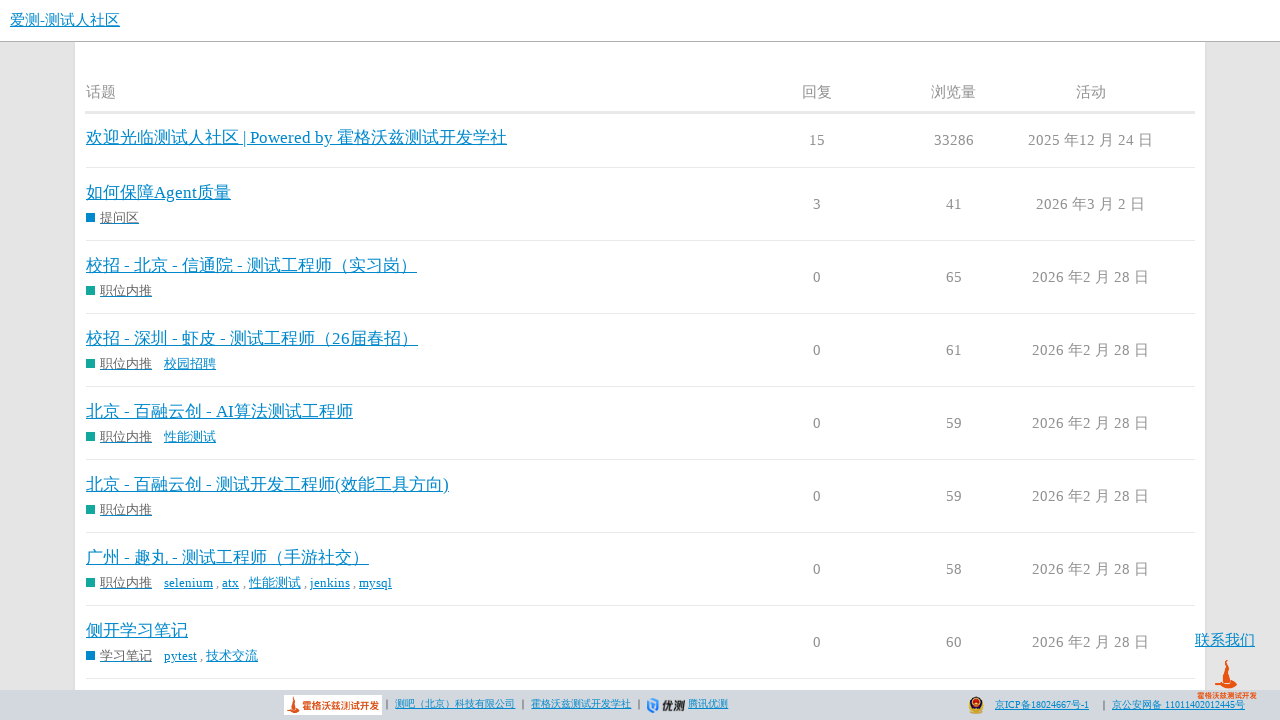

Captured first page title: 爱测-测试人社区 - 软件测试开发爱好者的交流社区，交流范围涵盖软件测试、自动化测试、UI测试、接口测试、性能测试、安全测试、测试开发、测试平台、开源测试、测试教程、测试面试题、appium、selenium、jmeter、jenkins
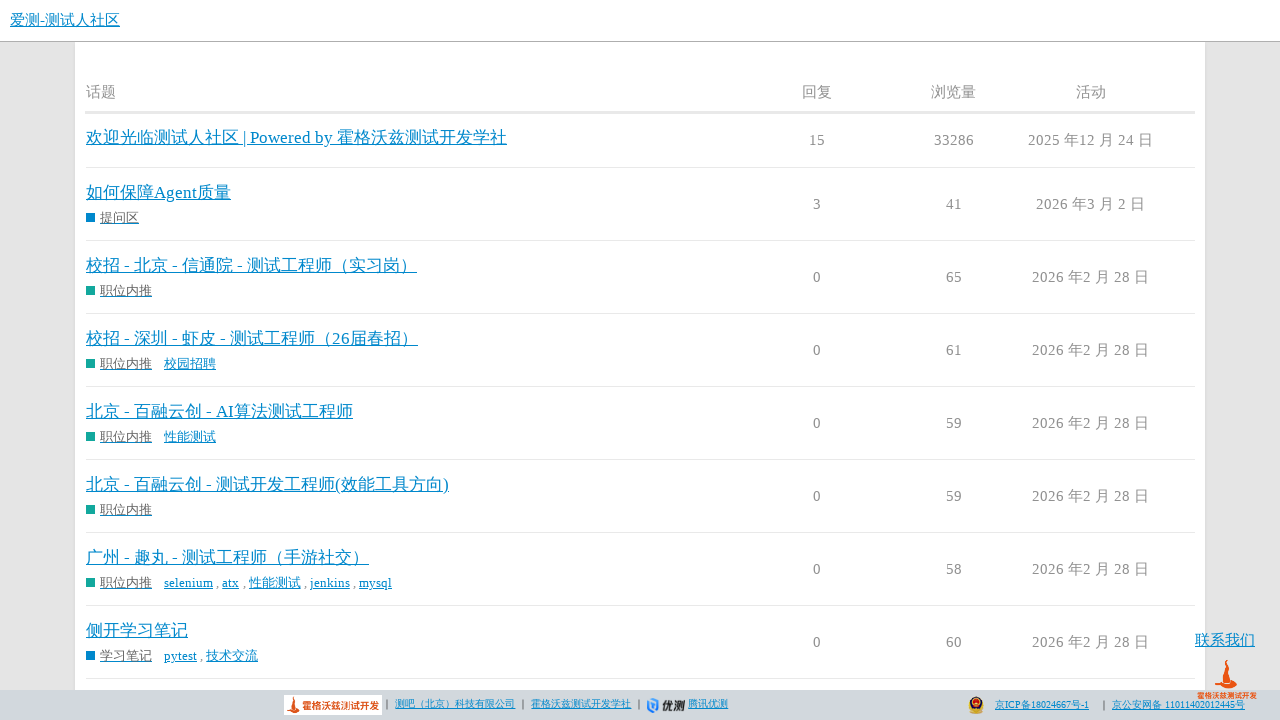

Navigated to https://ceshiren.com/about
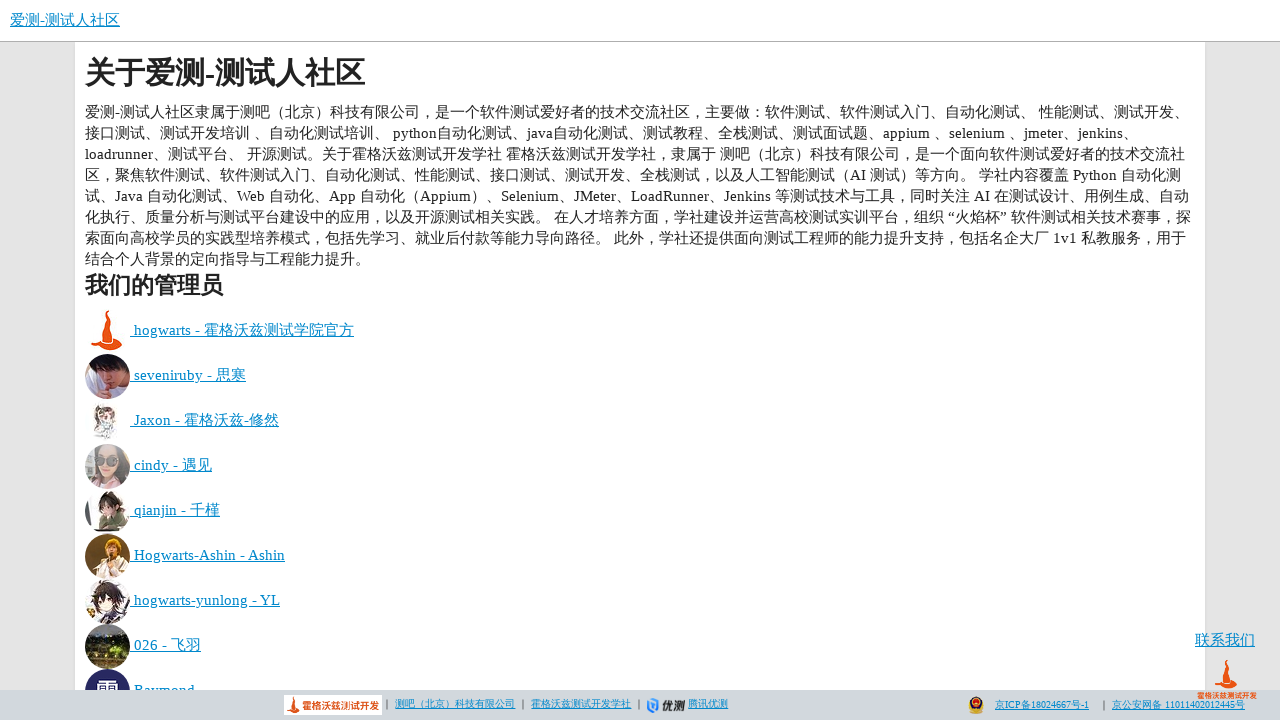

Waited for about page to load (domcontentloaded)
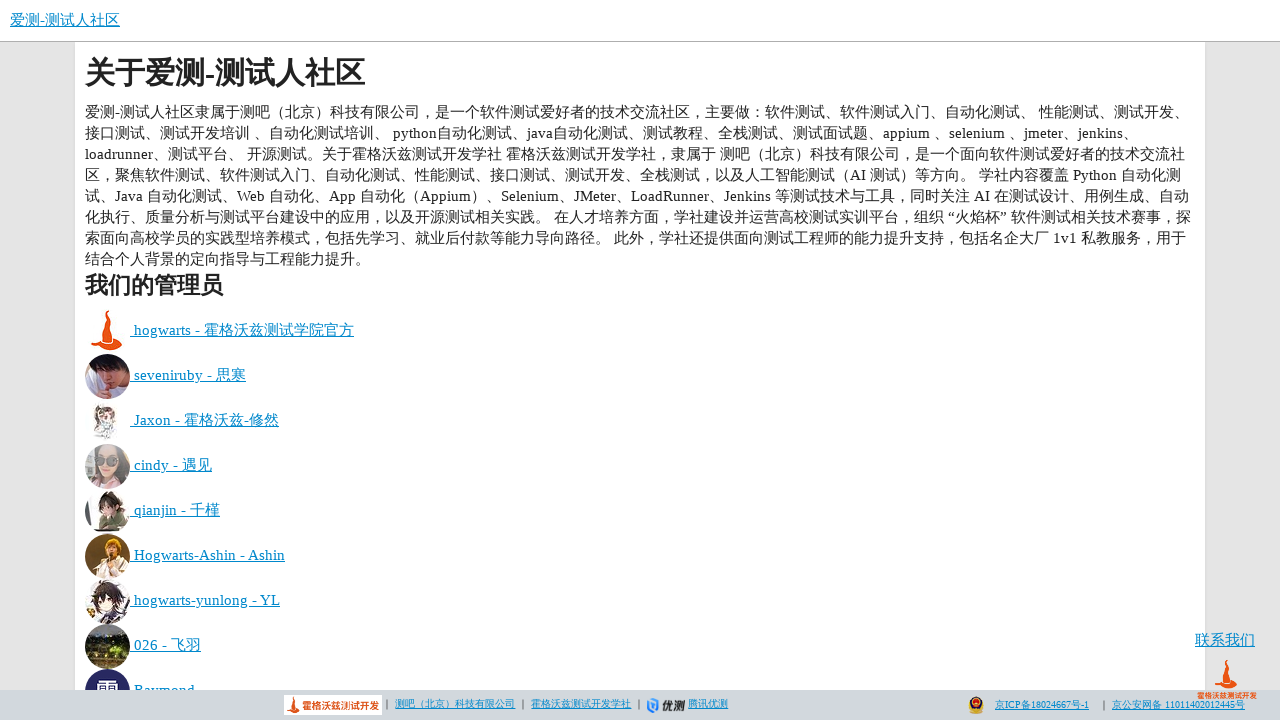

Captured second page title: 关于 - 爱测-测试人社区
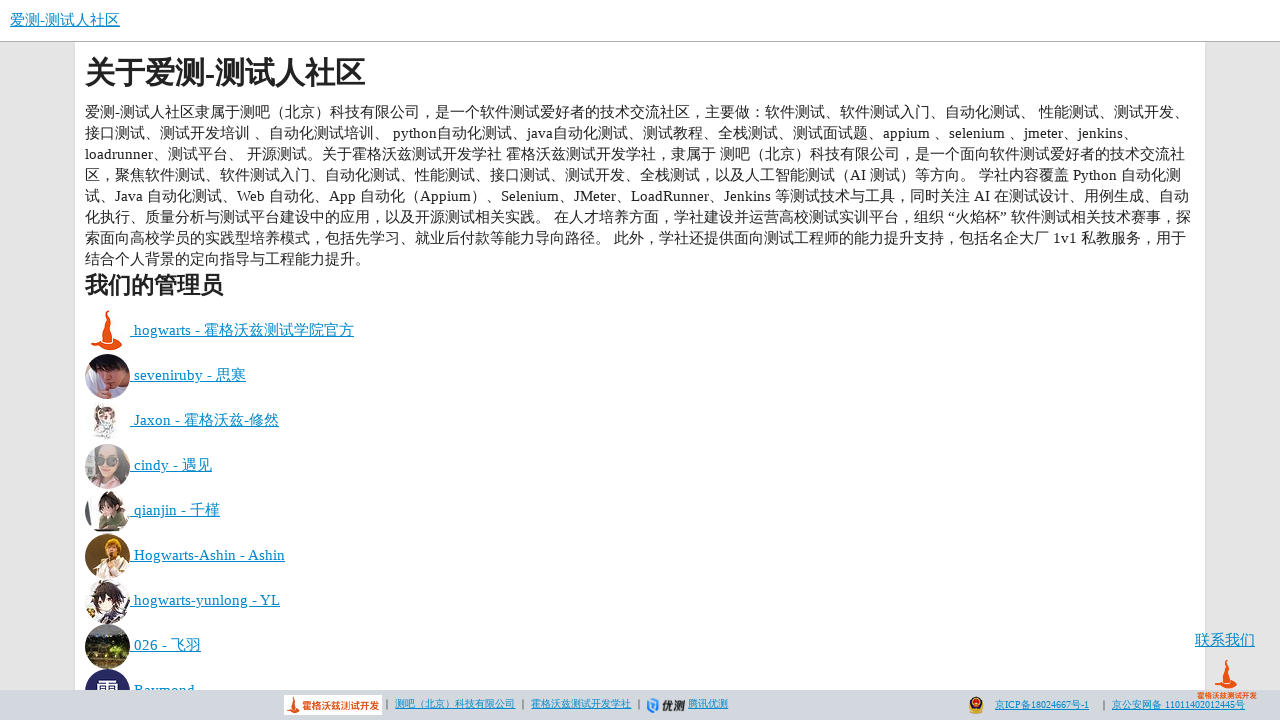

Verified that first and second page titles are different
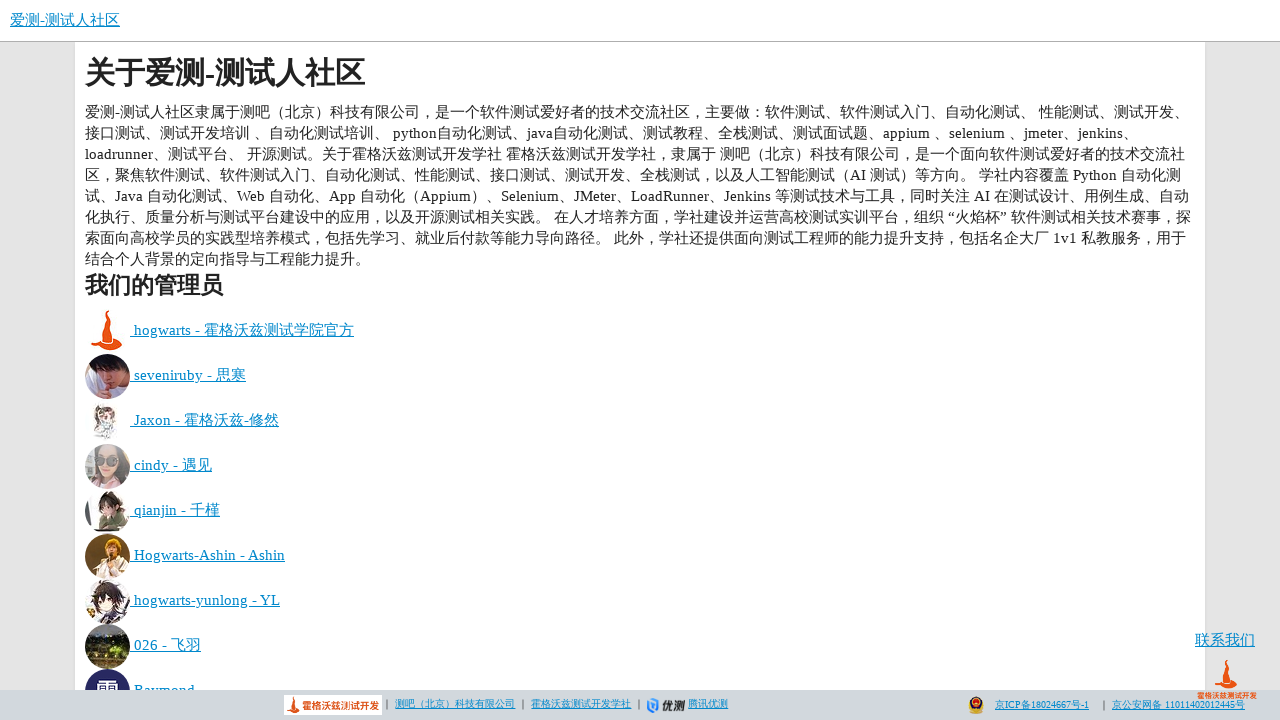

Navigated back to previous page
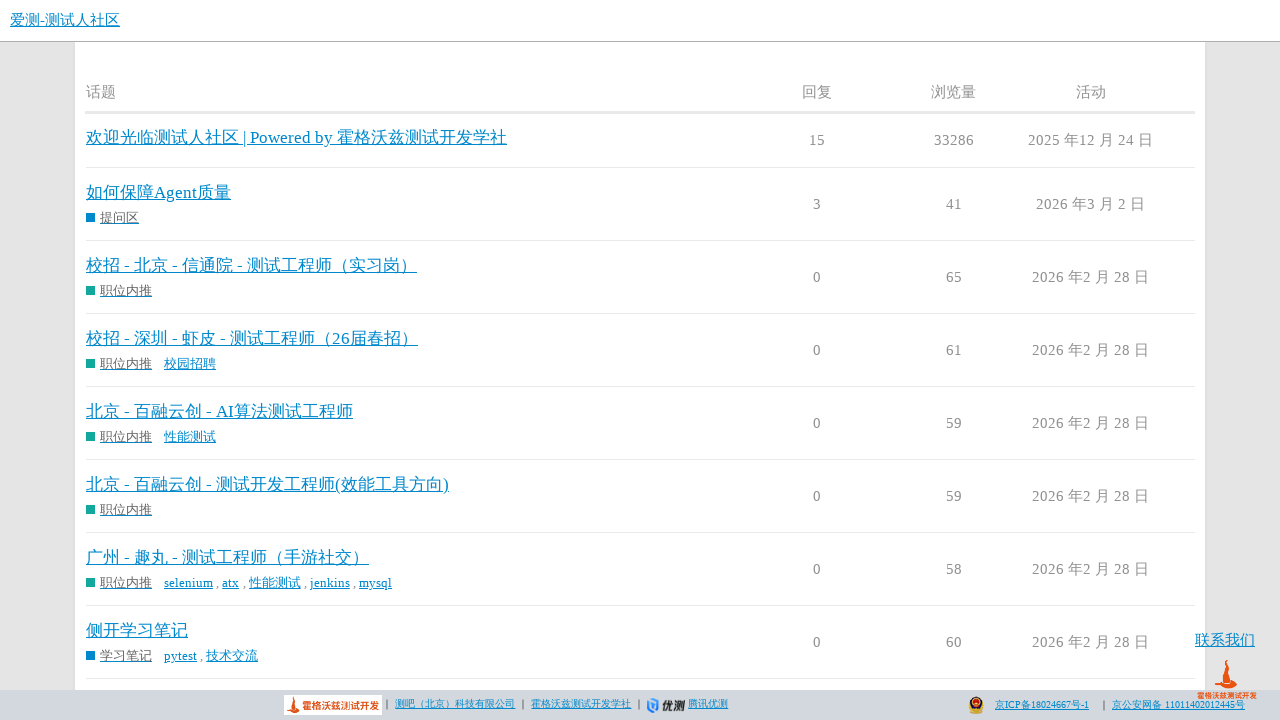

Waited for page to load after navigating back (domcontentloaded)
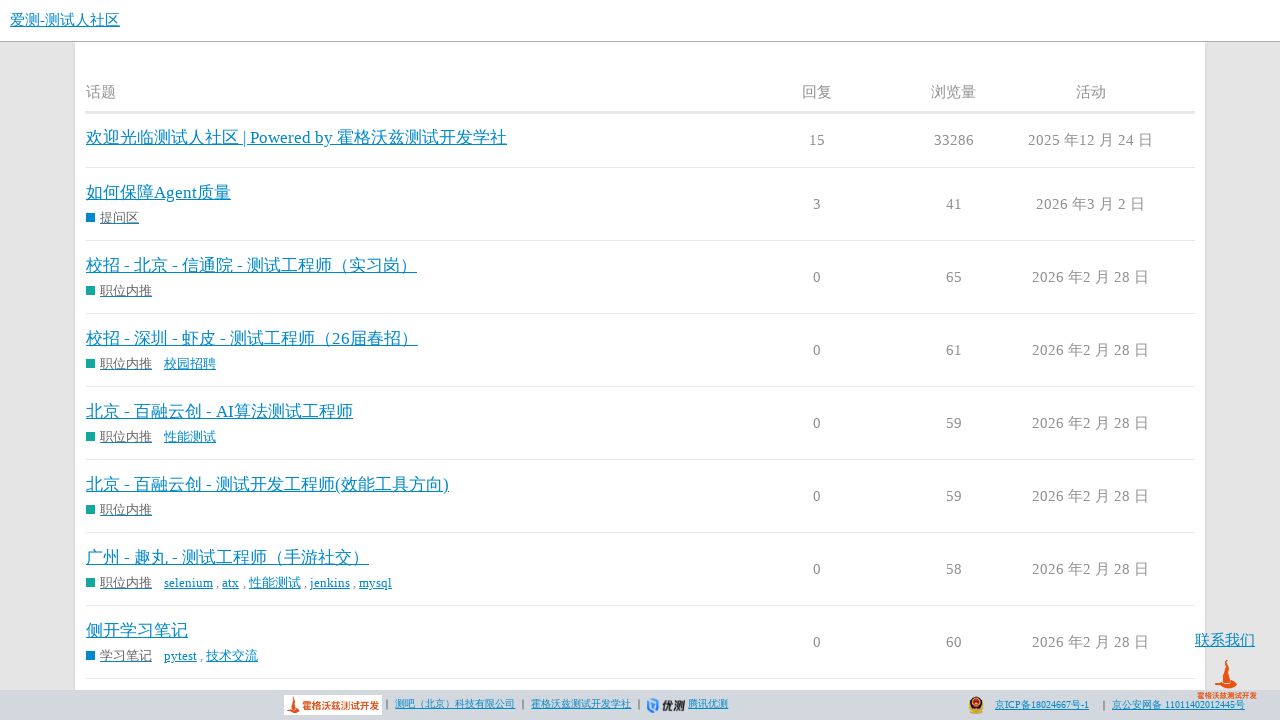

Captured title after back navigation: 爱测-测试人社区 - 软件测试开发爱好者的交流社区，交流范围涵盖软件测试、自动化测试、UI测试、接口测试、性能测试、安全测试、测试开发、测试平台、开源测试、测试教程、测试面试题、appium、selenium、jmeter、jenkins
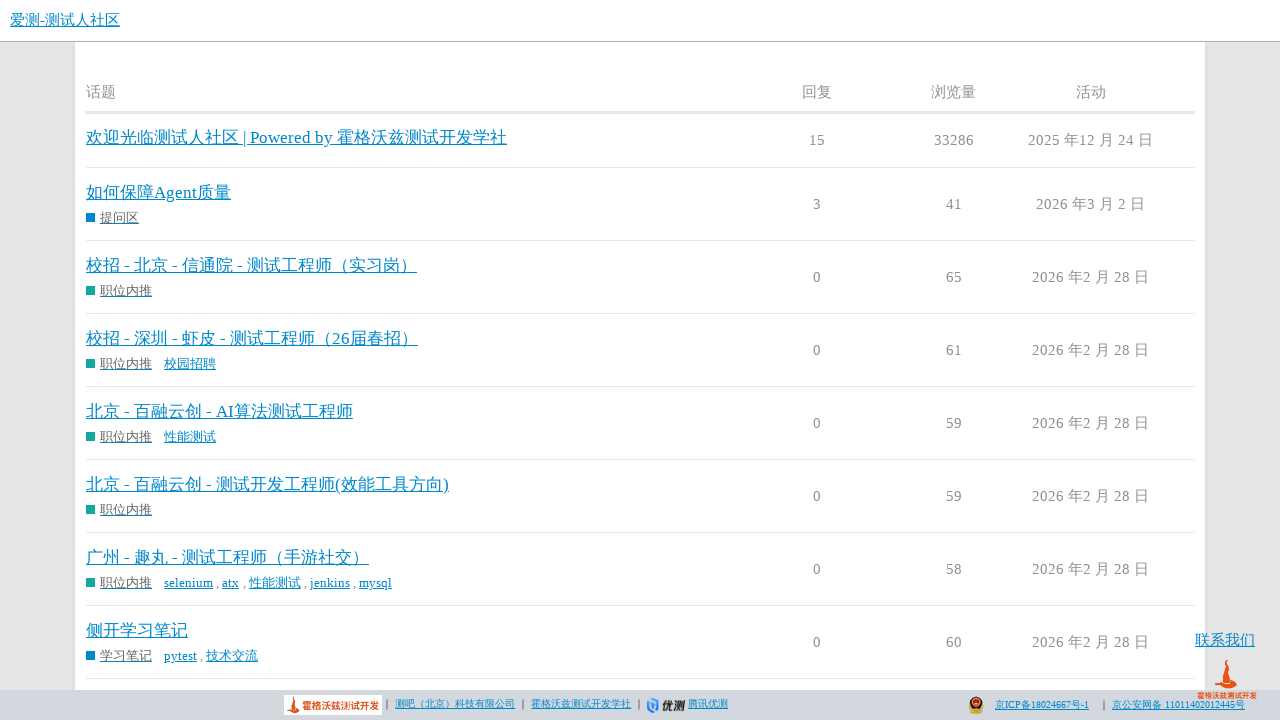

Verified that back navigation returned to first page
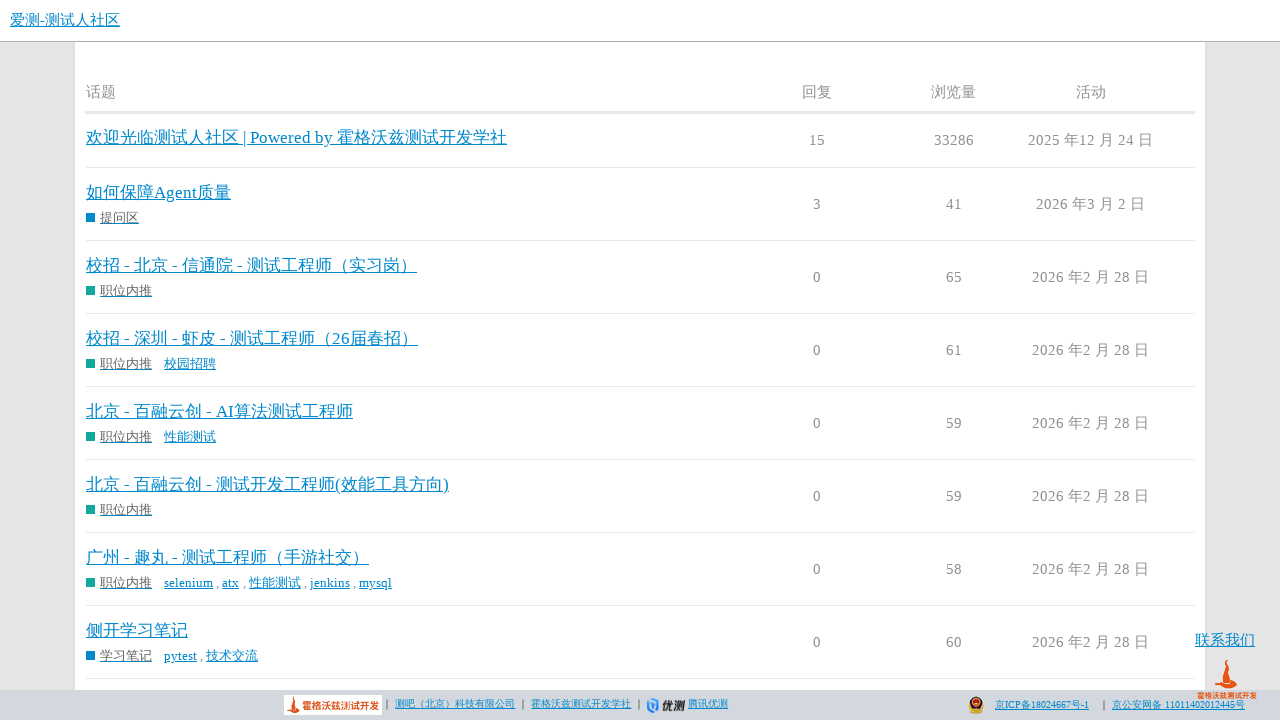

Navigated forward to next page
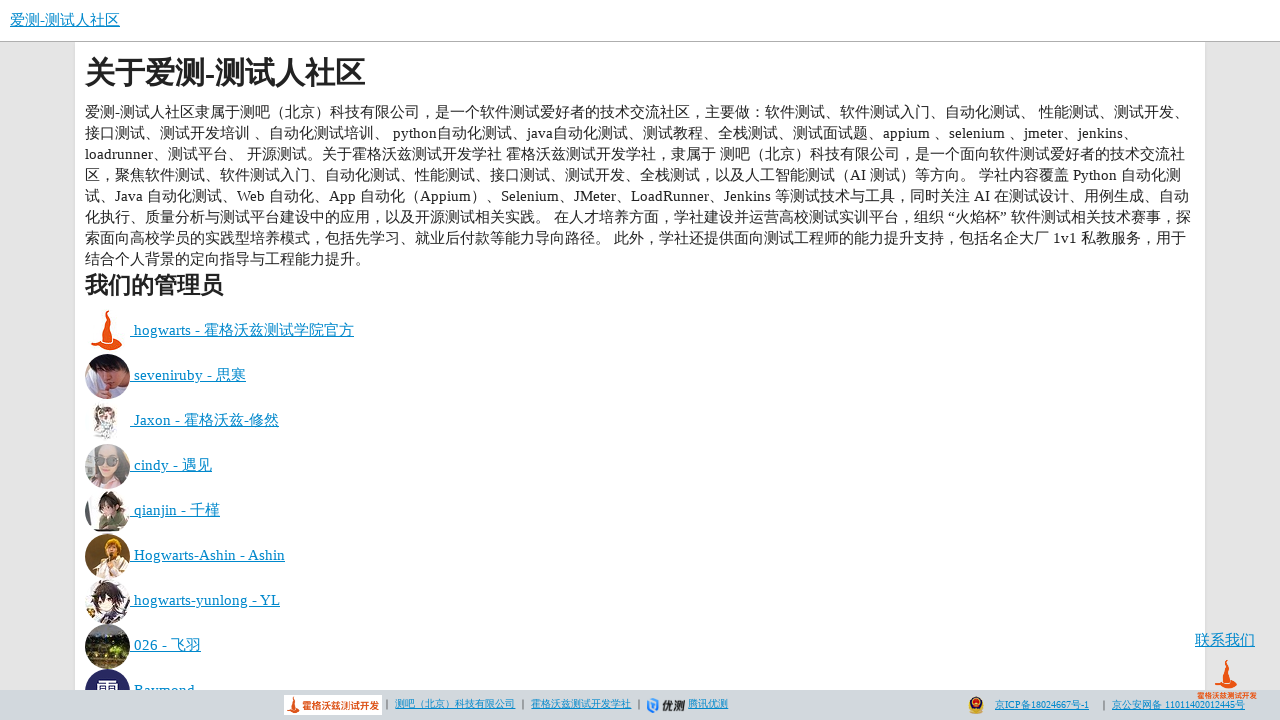

Waited for page to load after navigating forward (domcontentloaded)
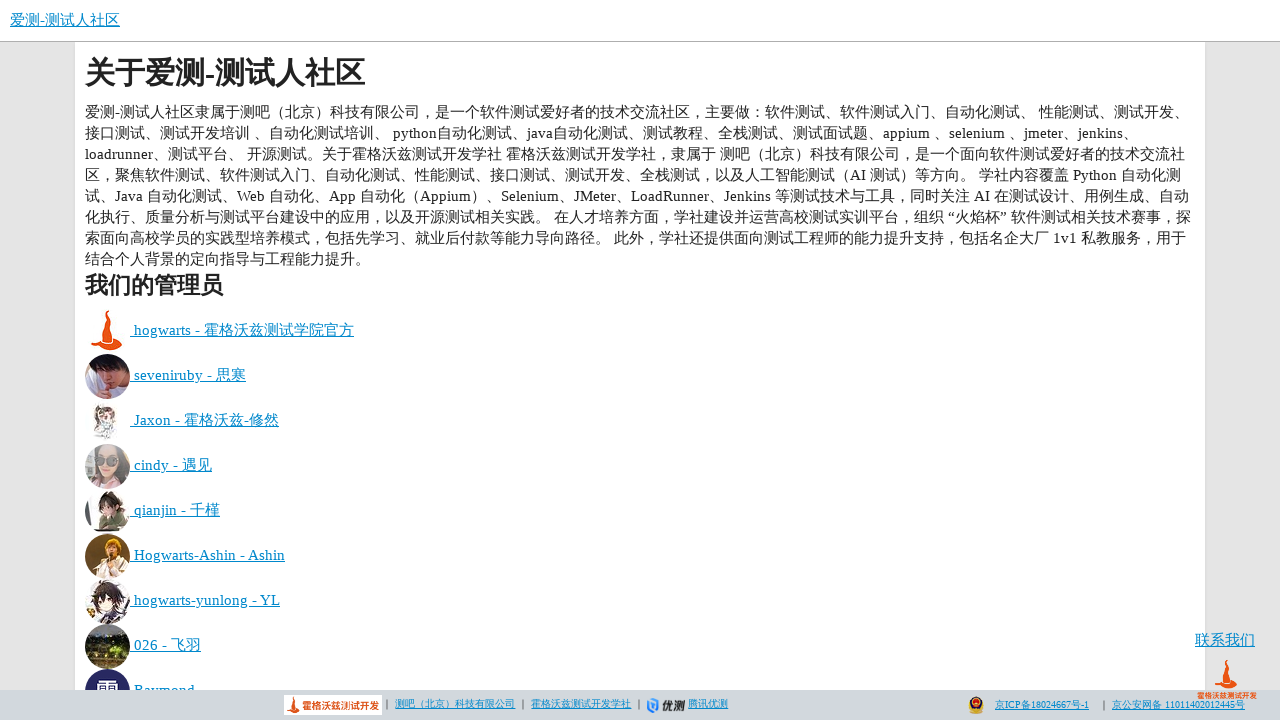

Captured title after forward navigation: 关于 - 爱测-测试人社区
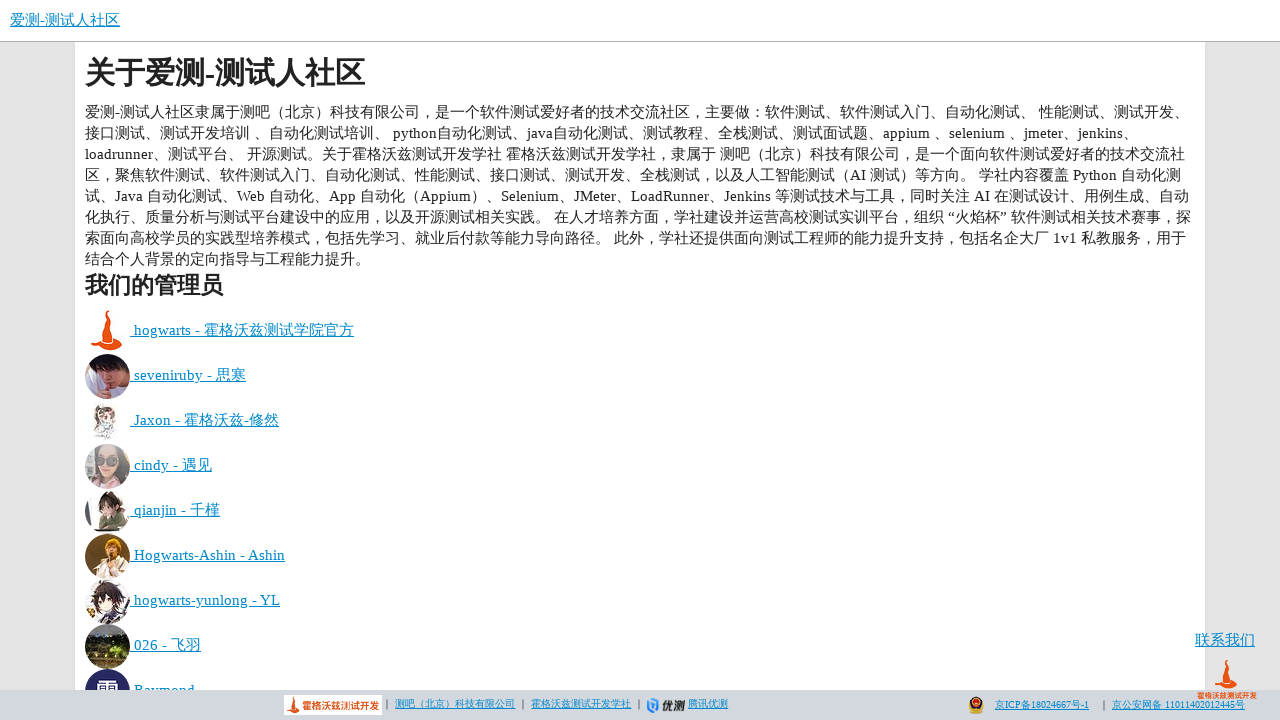

Verified that forward navigation reached the second page
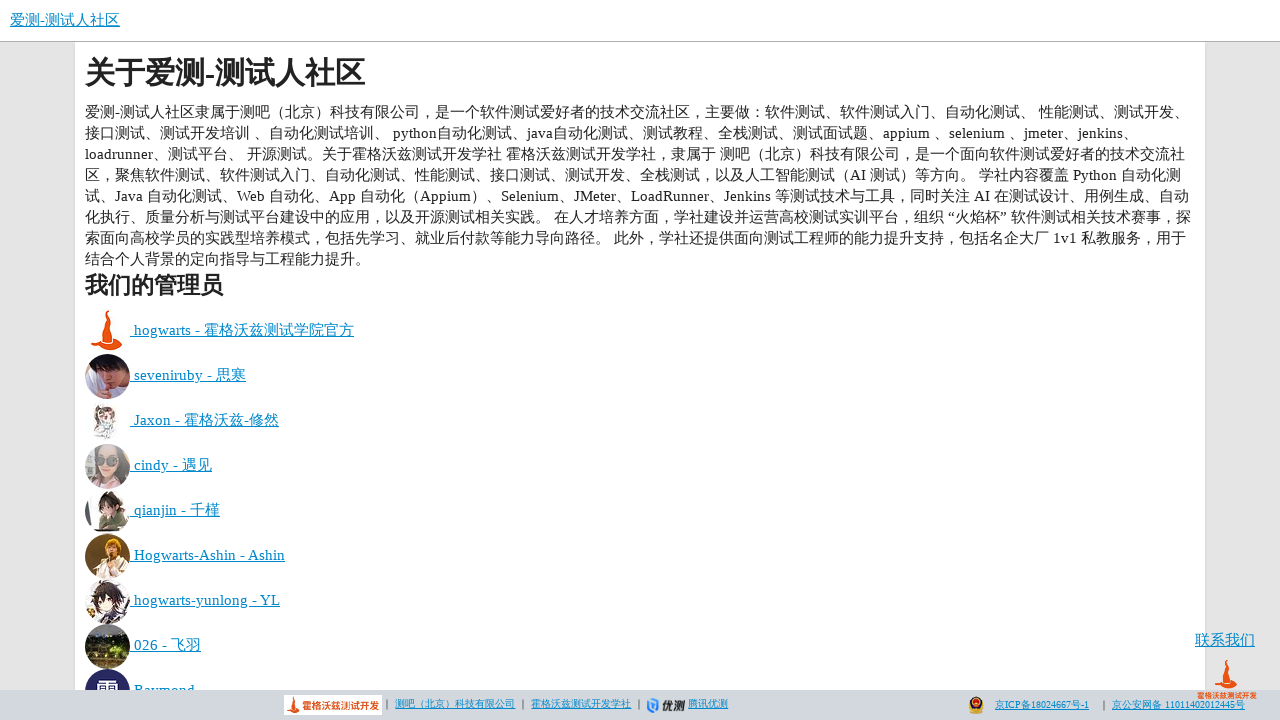

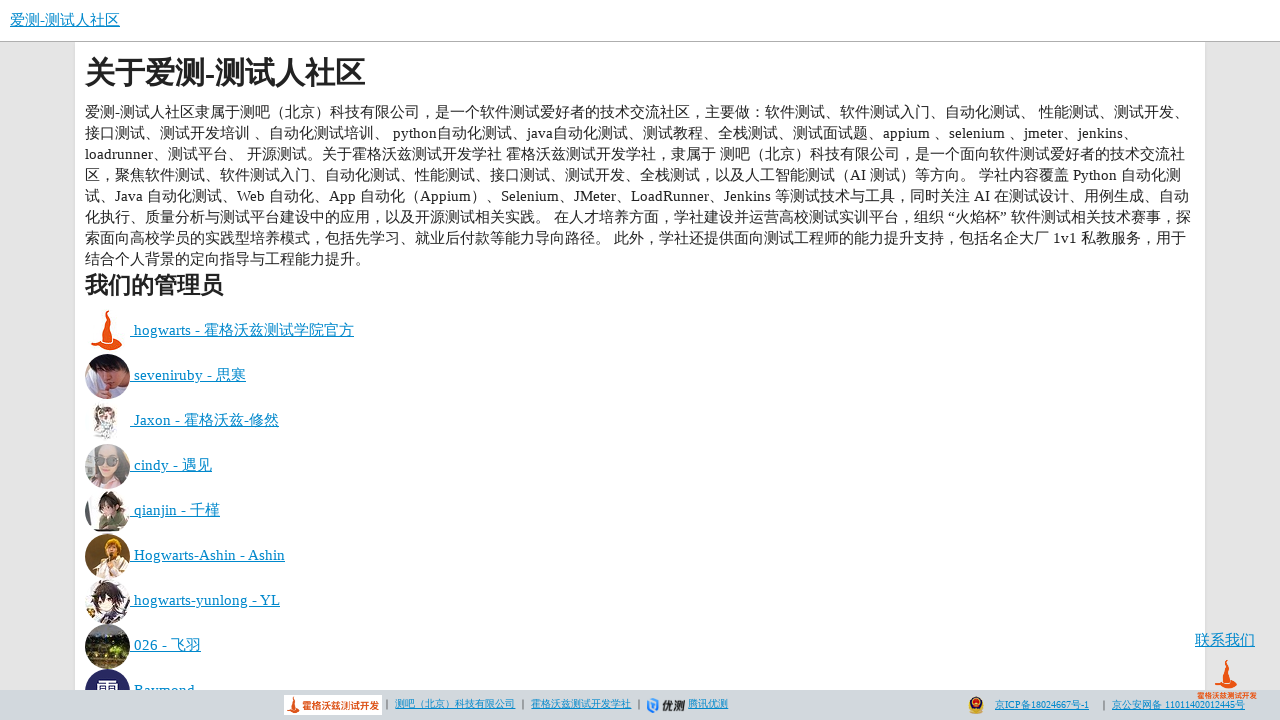